Comprehensive test of various web automation scenarios including radio buttons, autocomplete suggestions, dropdowns, checkboxes, window/tab switching, alerts, and mouse hover interactions on a practice automation page

Starting URL: https://rahulshettyacademy.com/AutomationPractice/

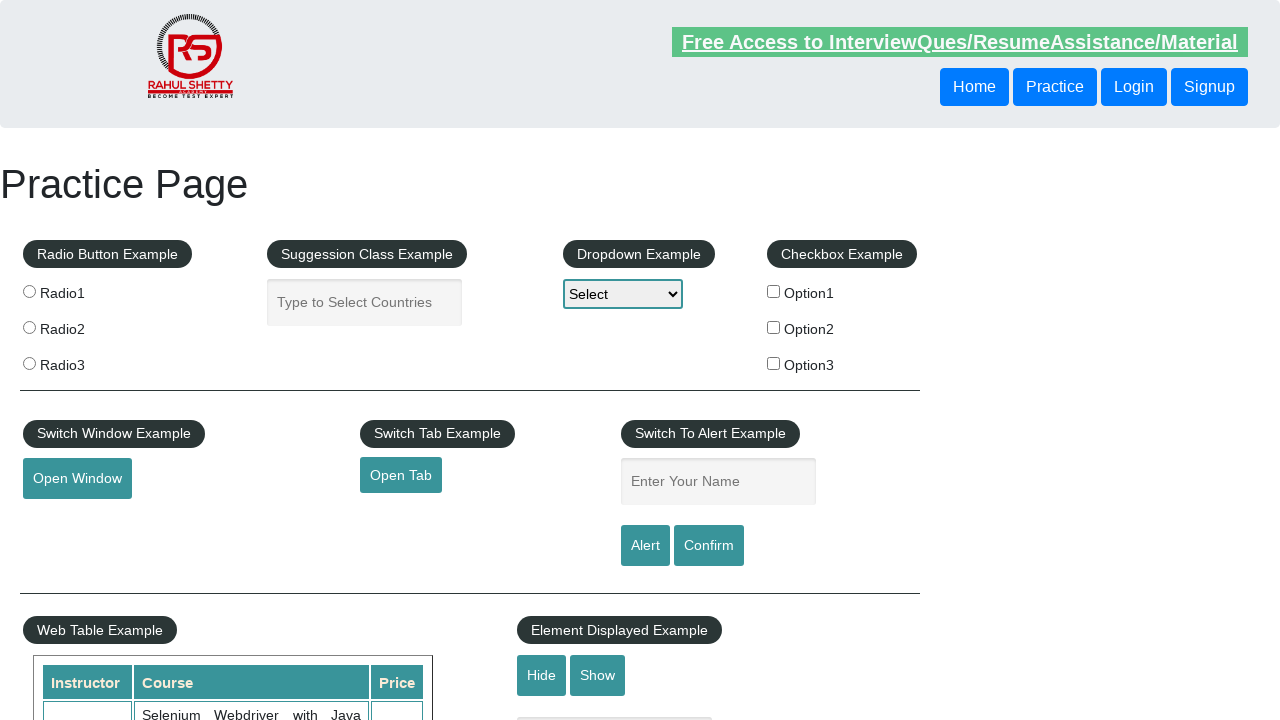

Clicked radio button 1 at (29, 291) on input[value='radio1']
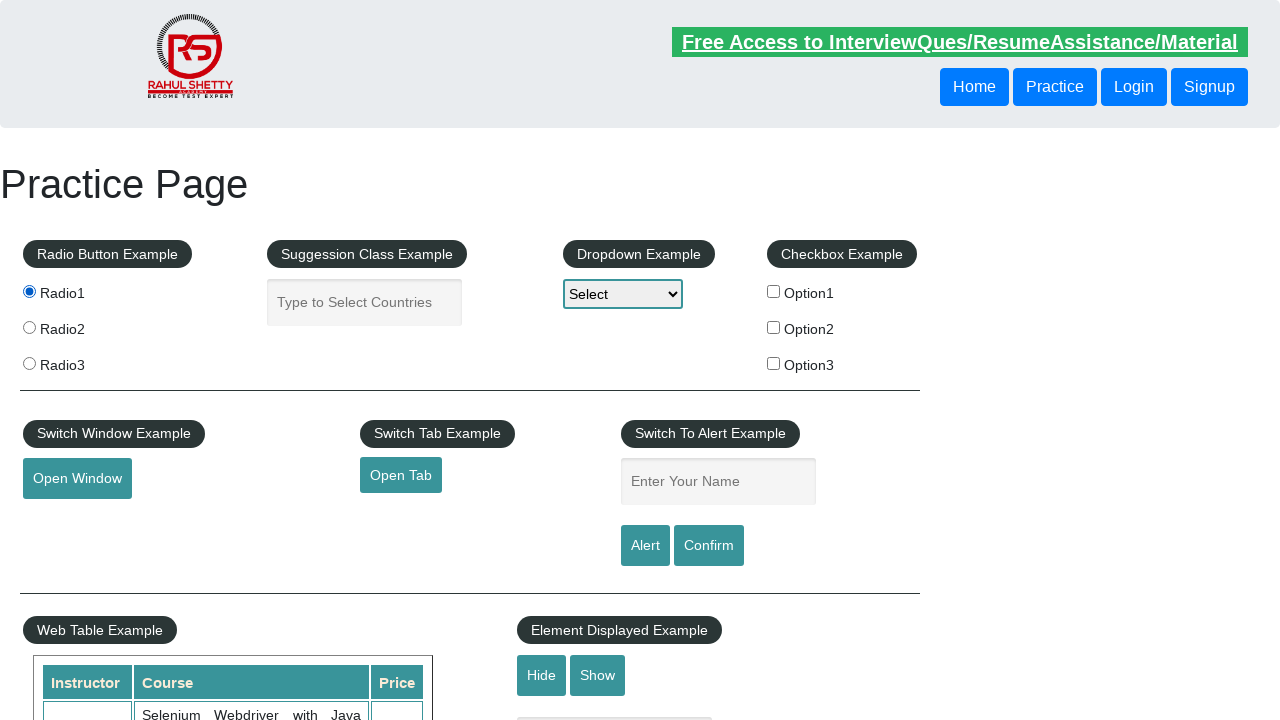

Clicked radio button 2 at (29, 327) on input[value='radio2']
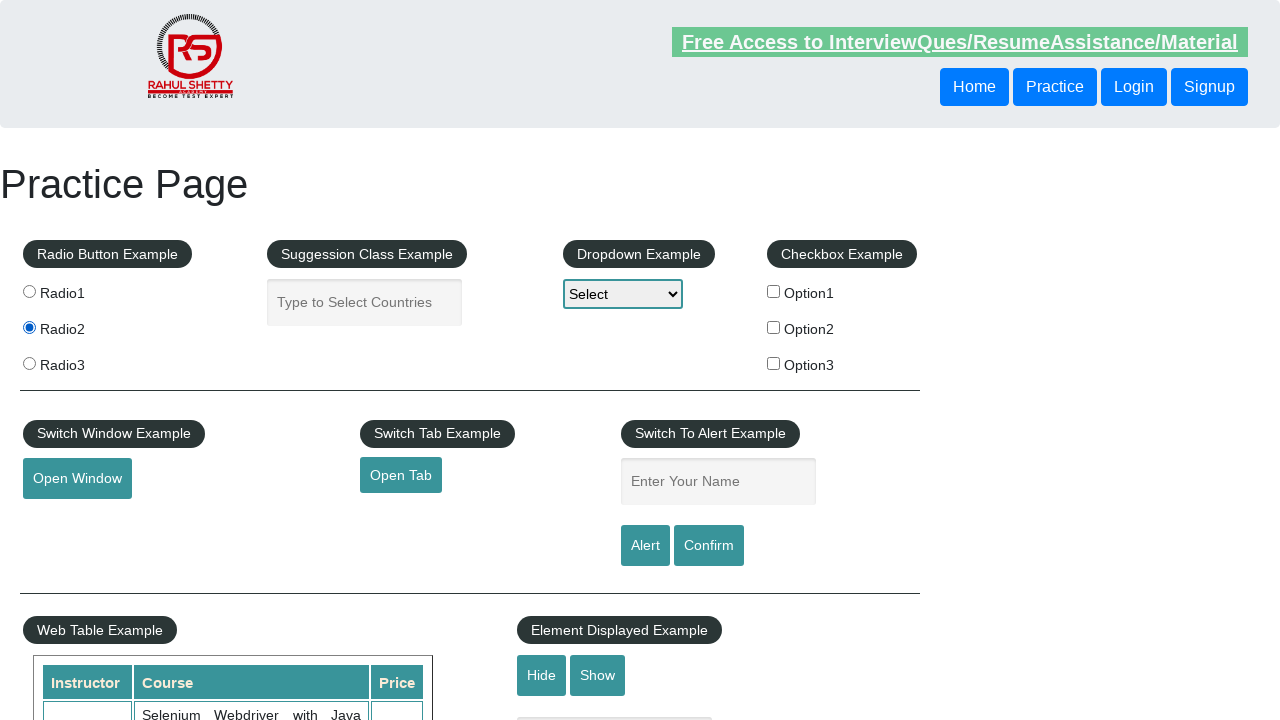

Clicked radio button 3 at (29, 363) on input[value='radio3']
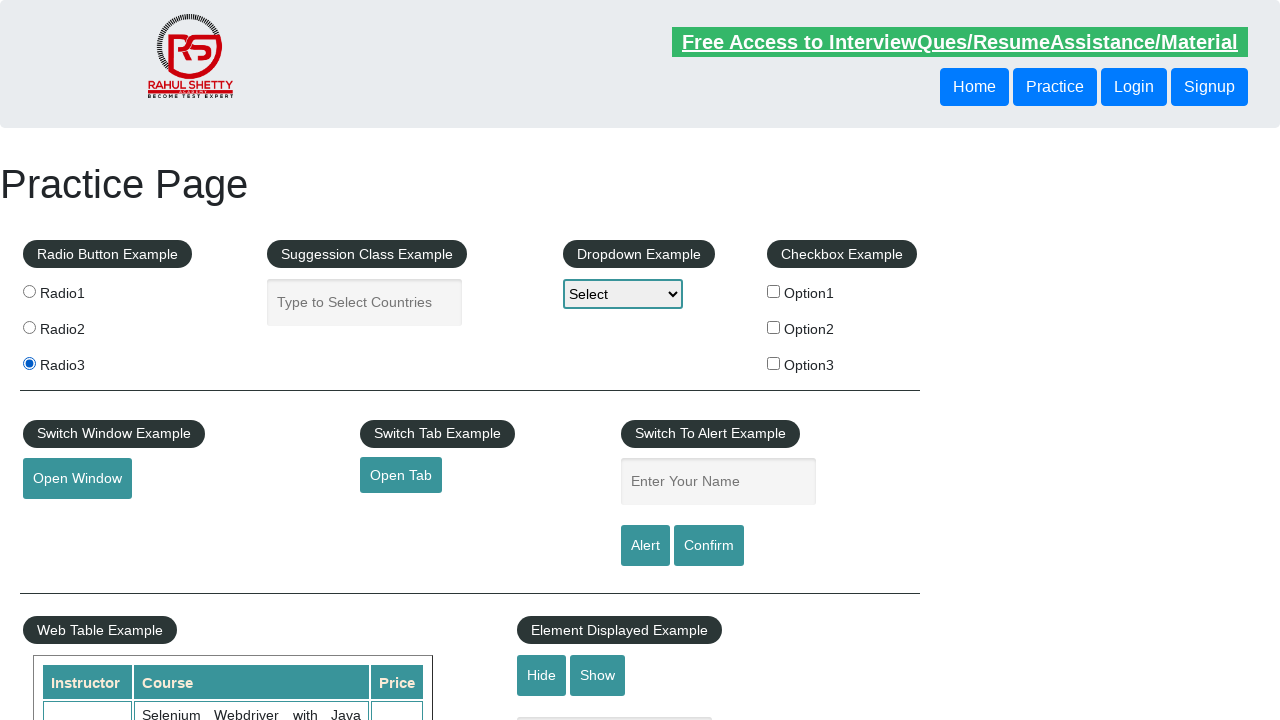

Filled autocomplete field with 'Indo' on #autocomplete
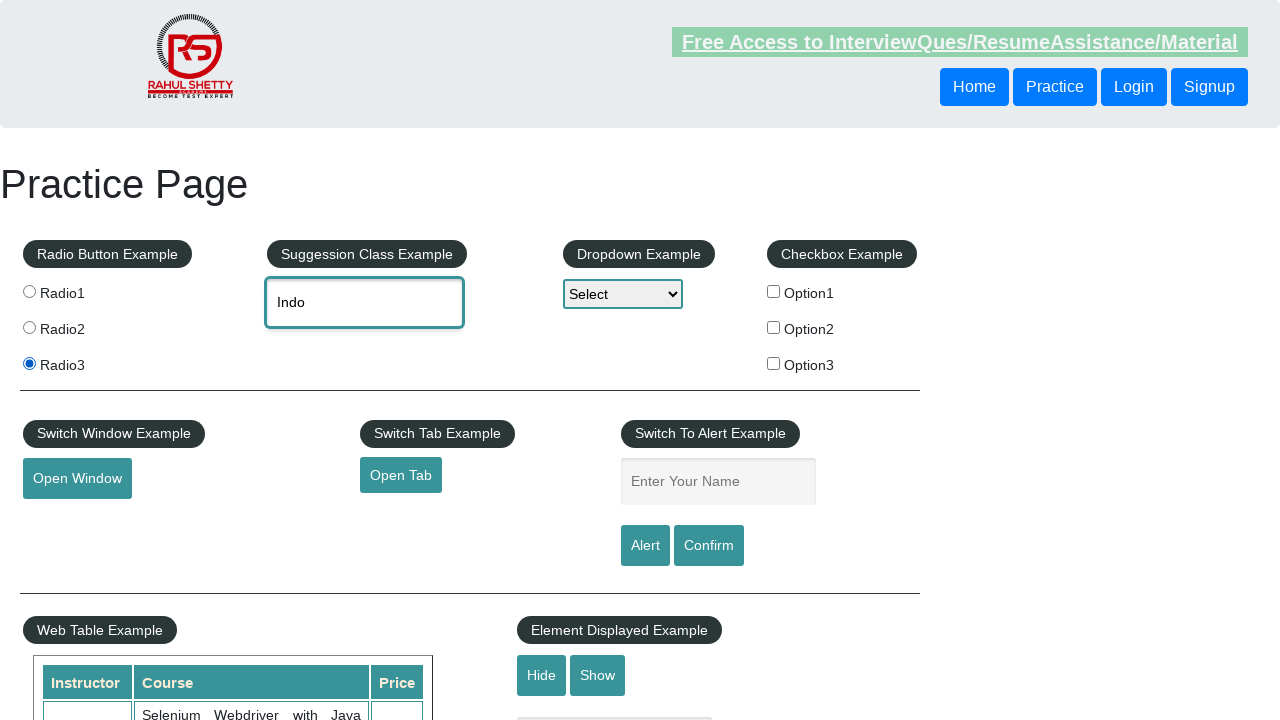

Waited for Indonesia autocomplete suggestion to appear
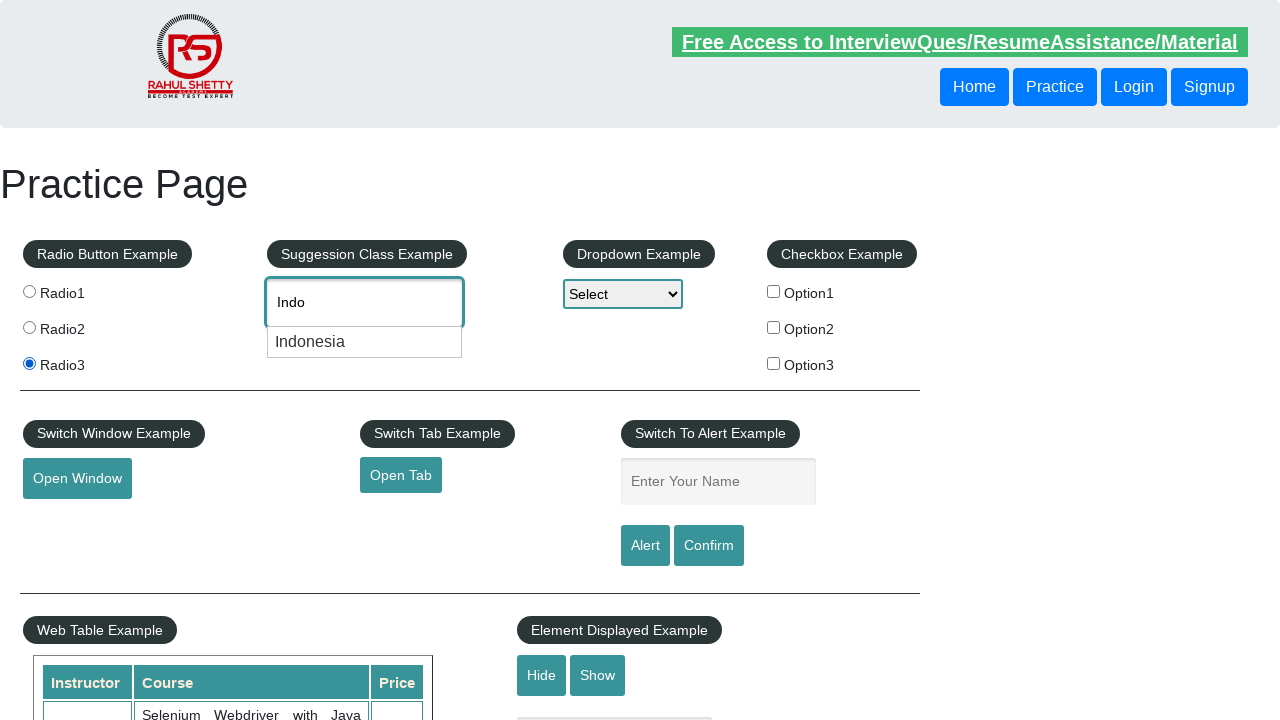

Clicked Indonesia autocomplete suggestion at (365, 342) on xpath=//div[@class='ui-menu-item-wrapper' and text()='Indonesia']
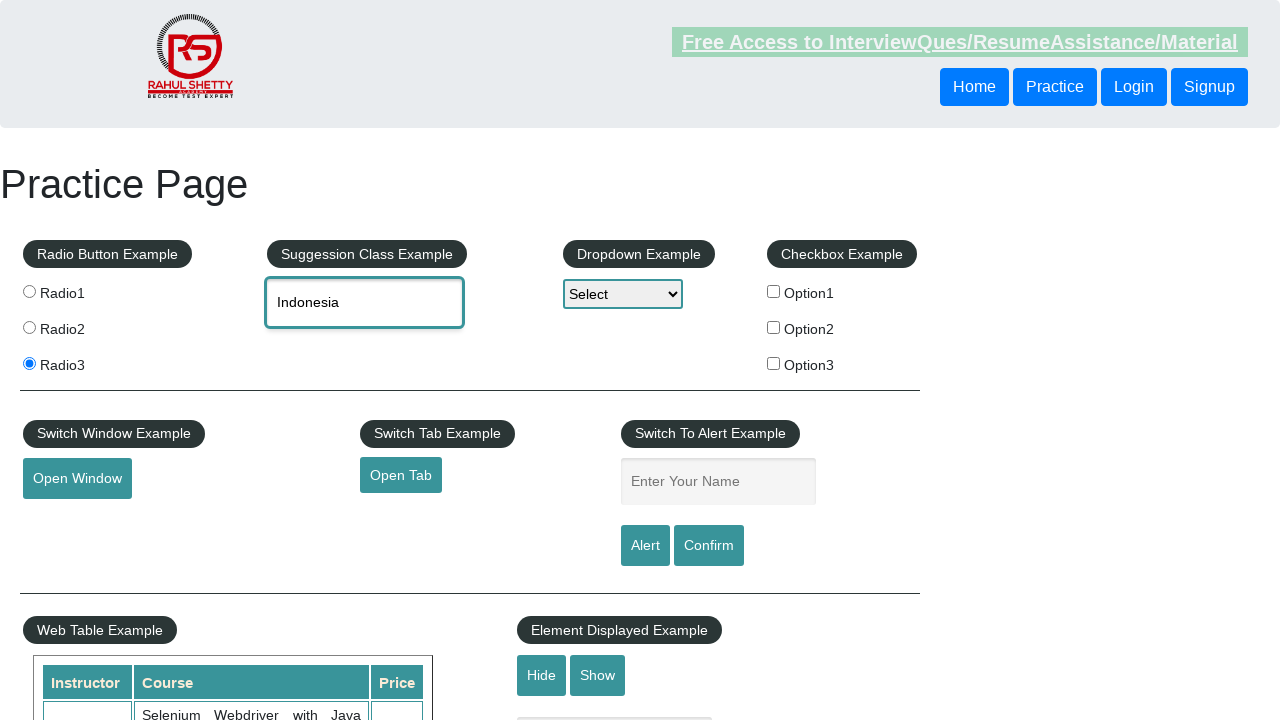

Located dropdown element
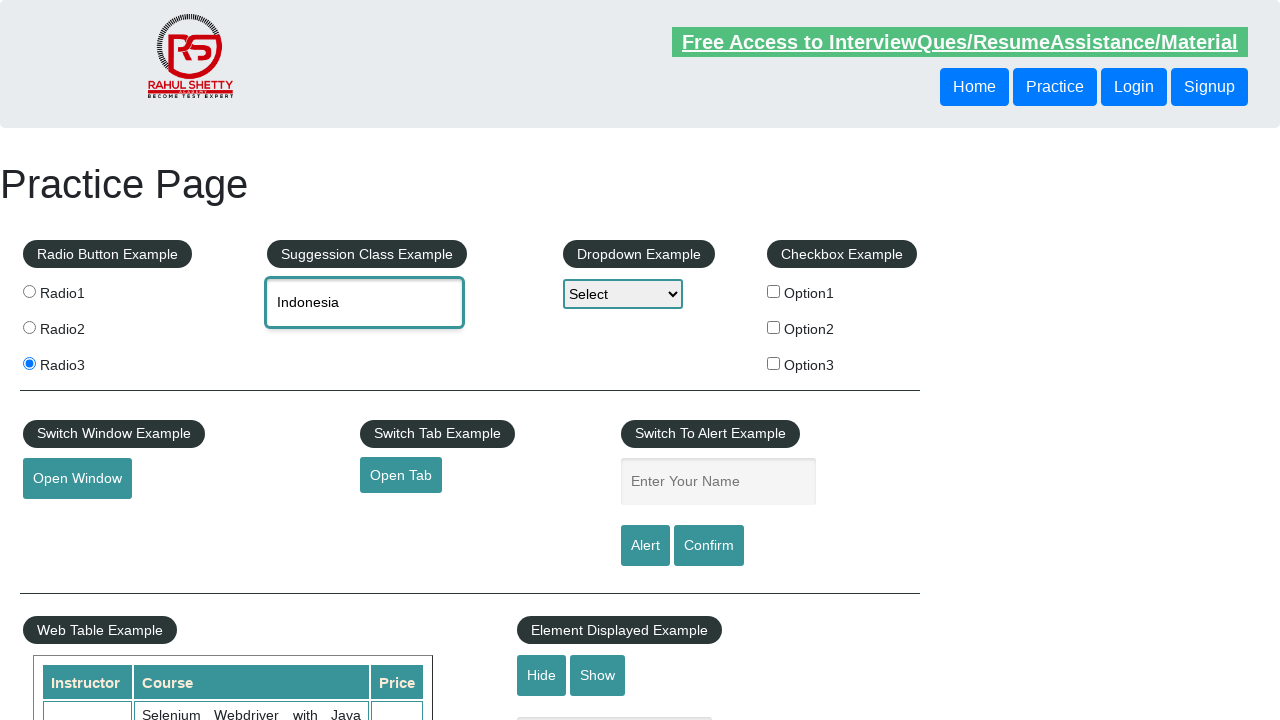

Selected option 1 from dropdown on #dropdown-class-example
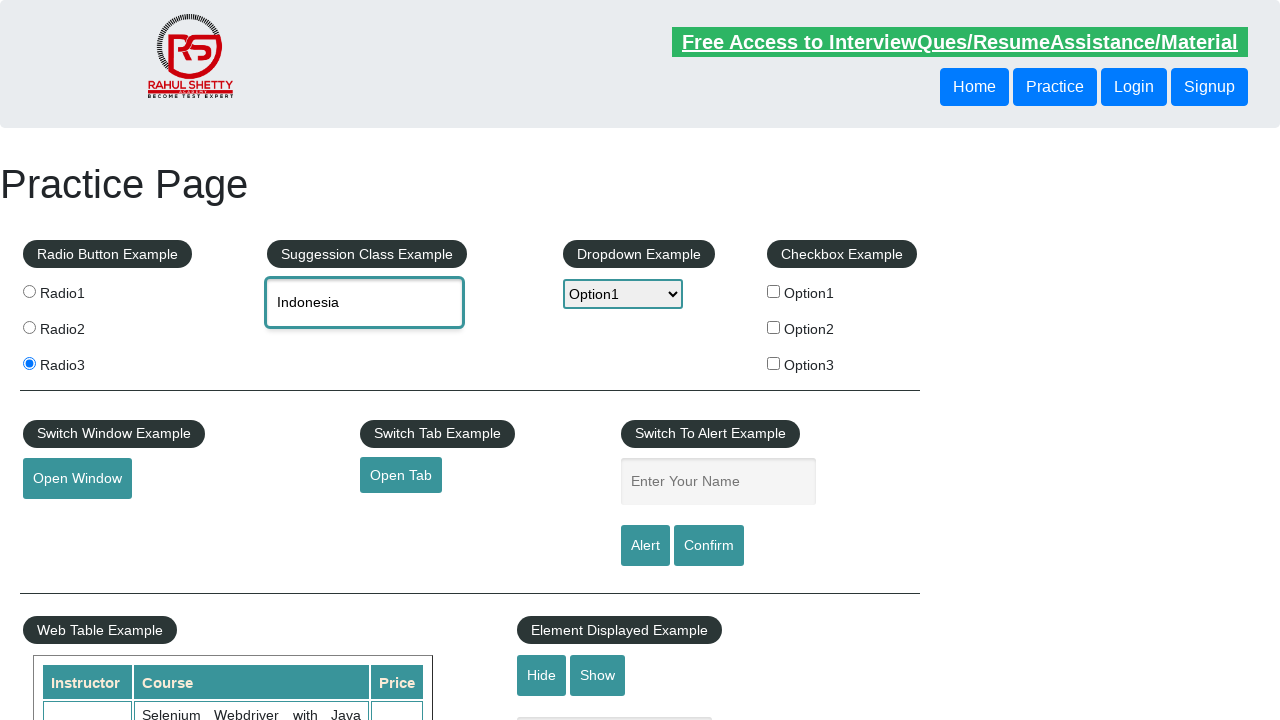

Selected option 2 from dropdown on #dropdown-class-example
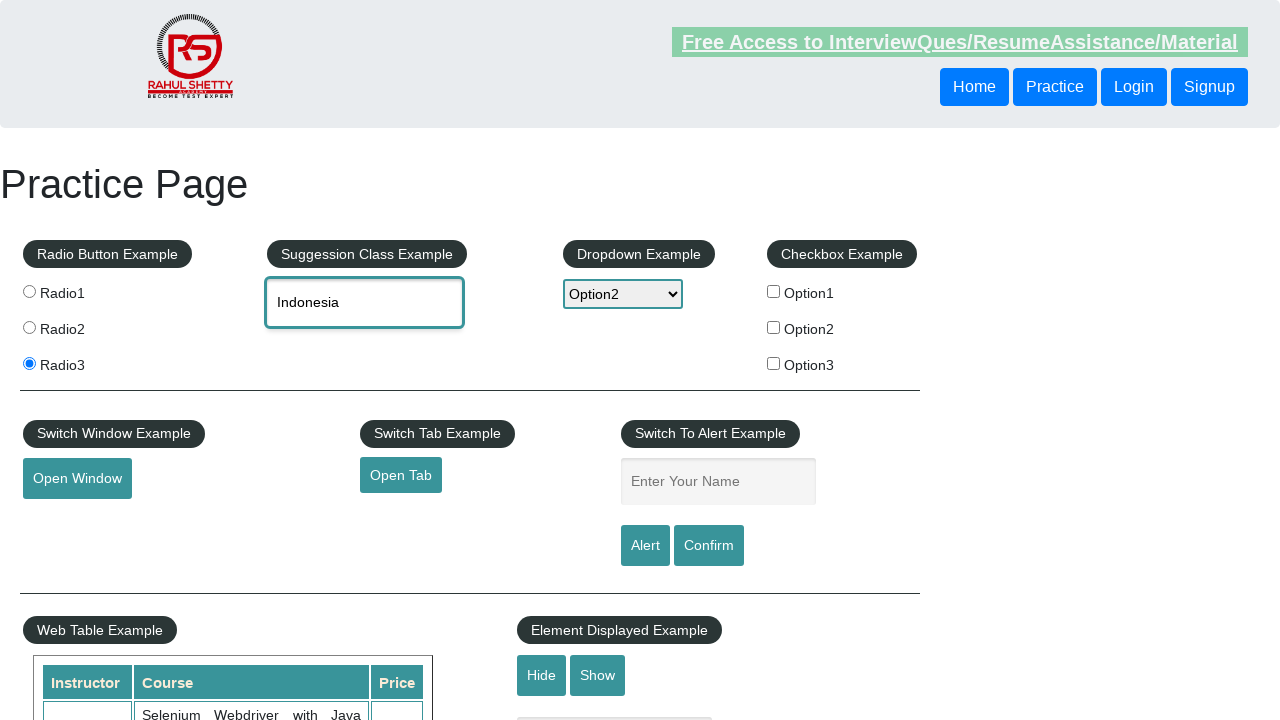

Selected option 3 from dropdown on #dropdown-class-example
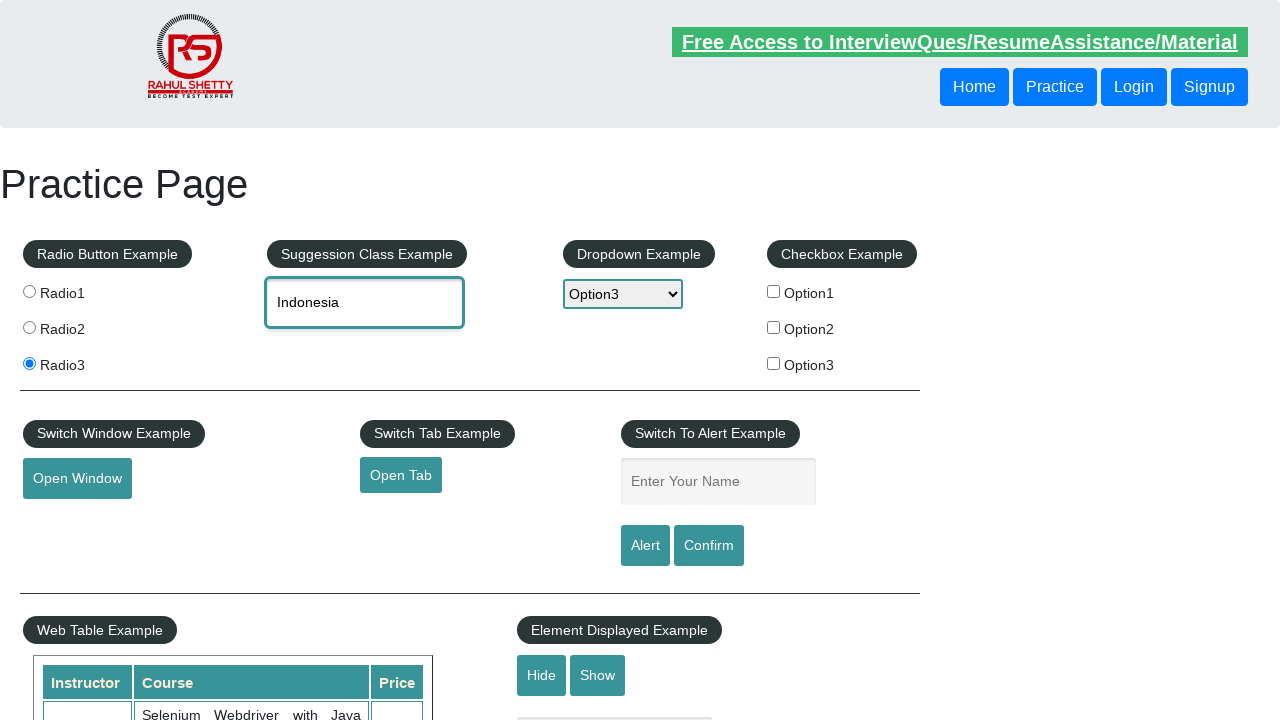

Clicked checkbox option 1 at (774, 291) on #checkBoxOption1
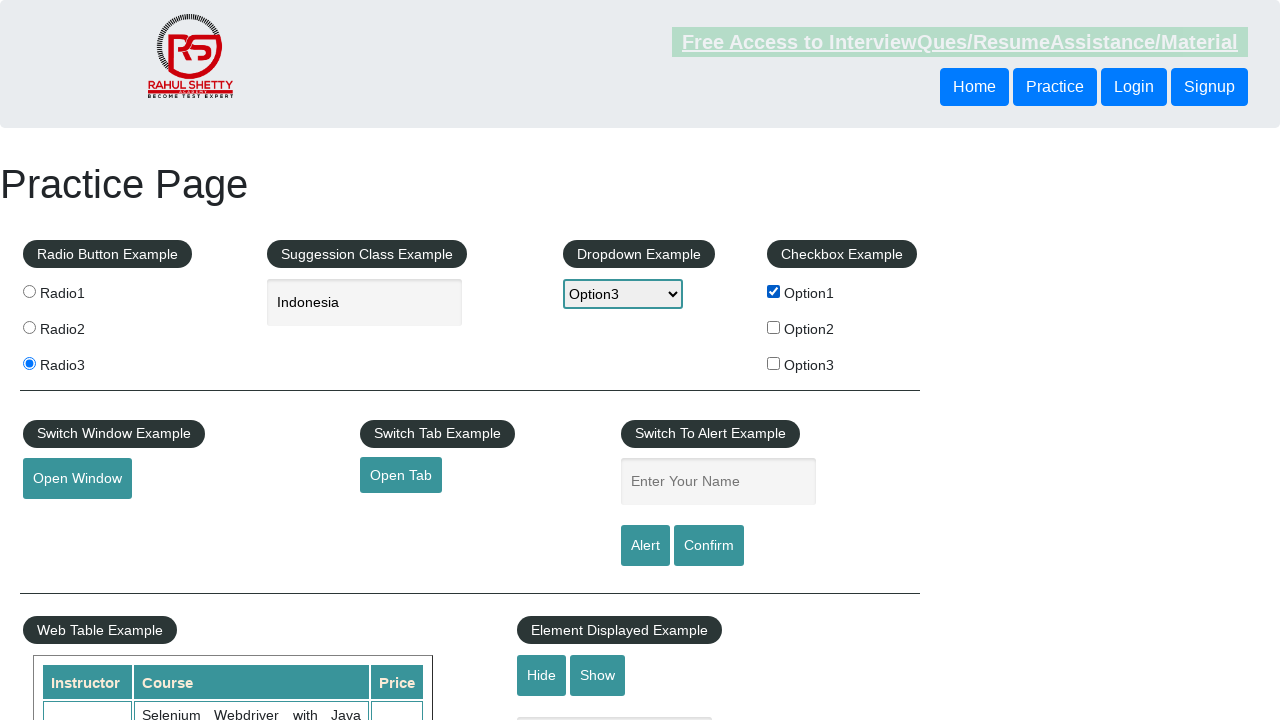

Clicked checkbox option 2 at (774, 327) on #checkBoxOption2
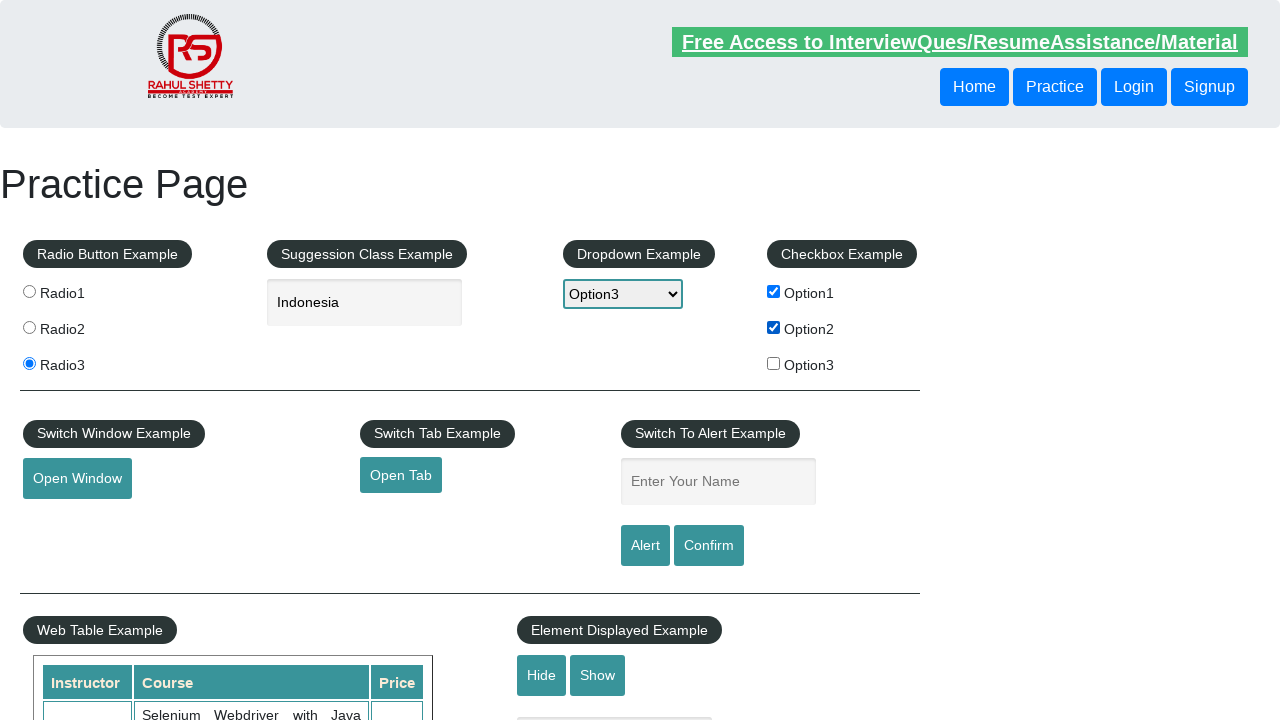

Clicked checkbox option 3 at (774, 363) on #checkBoxOption3
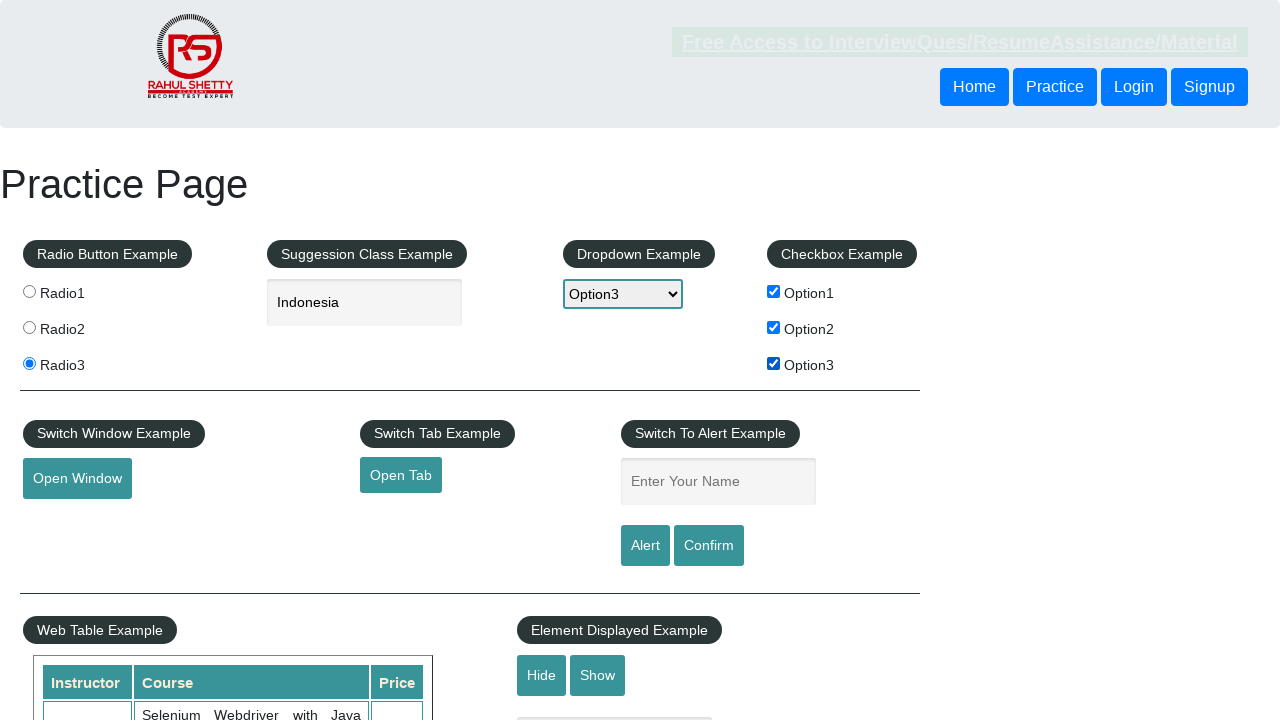

Clicked button to open new window at (77, 479) on #openwindow
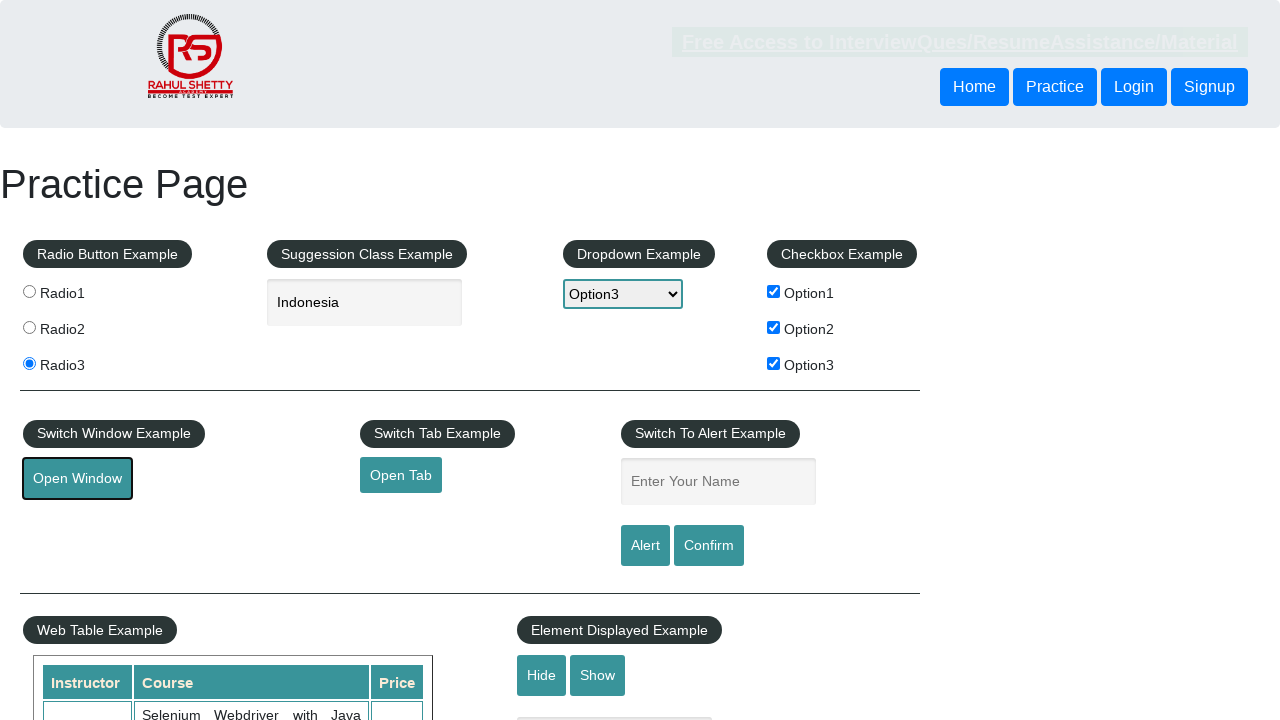

New window opened
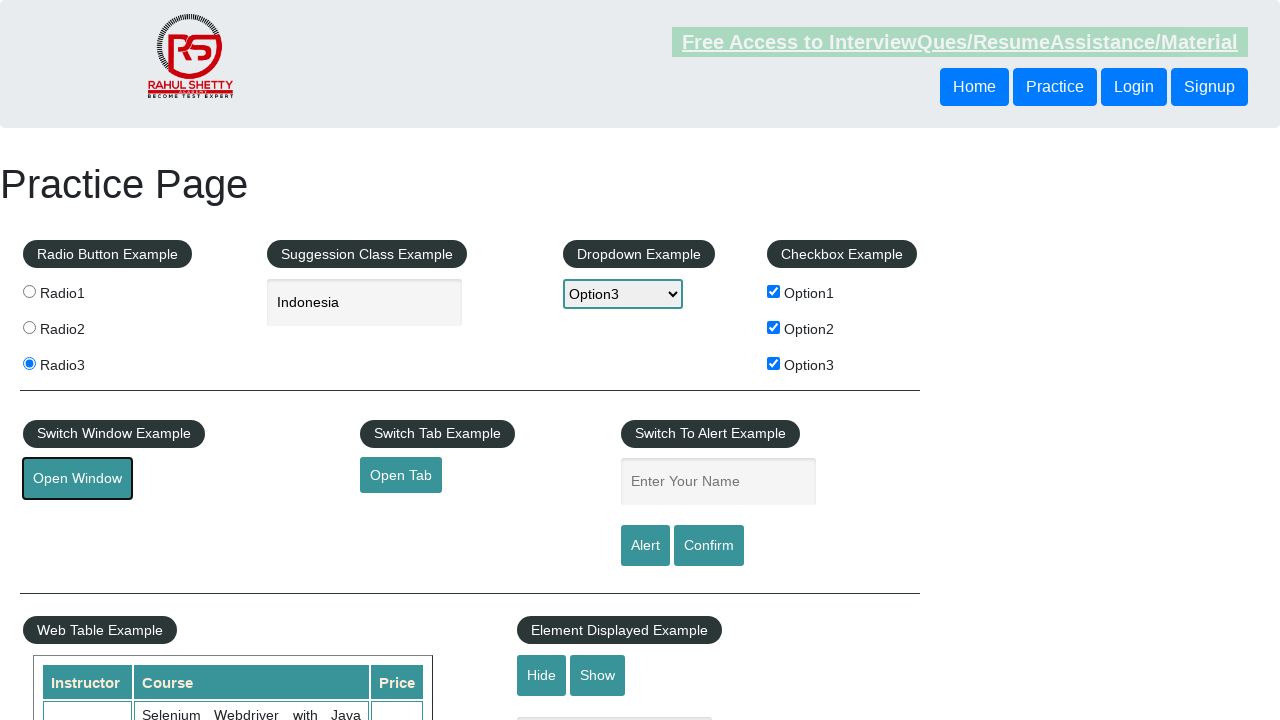

Verified email element is visible in new window
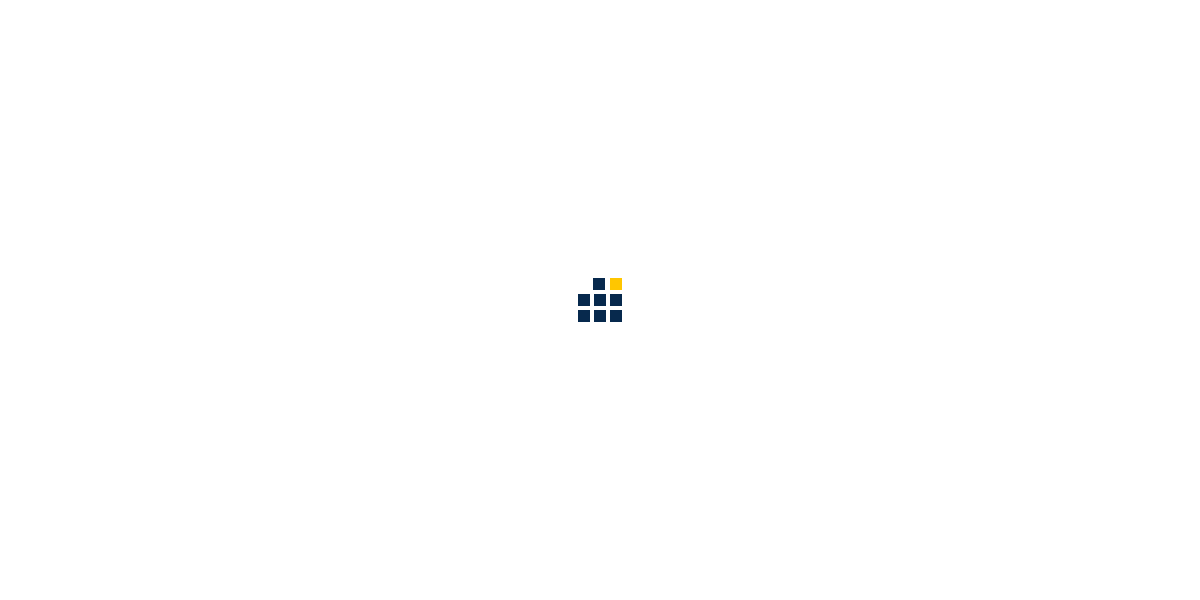

Closed new window
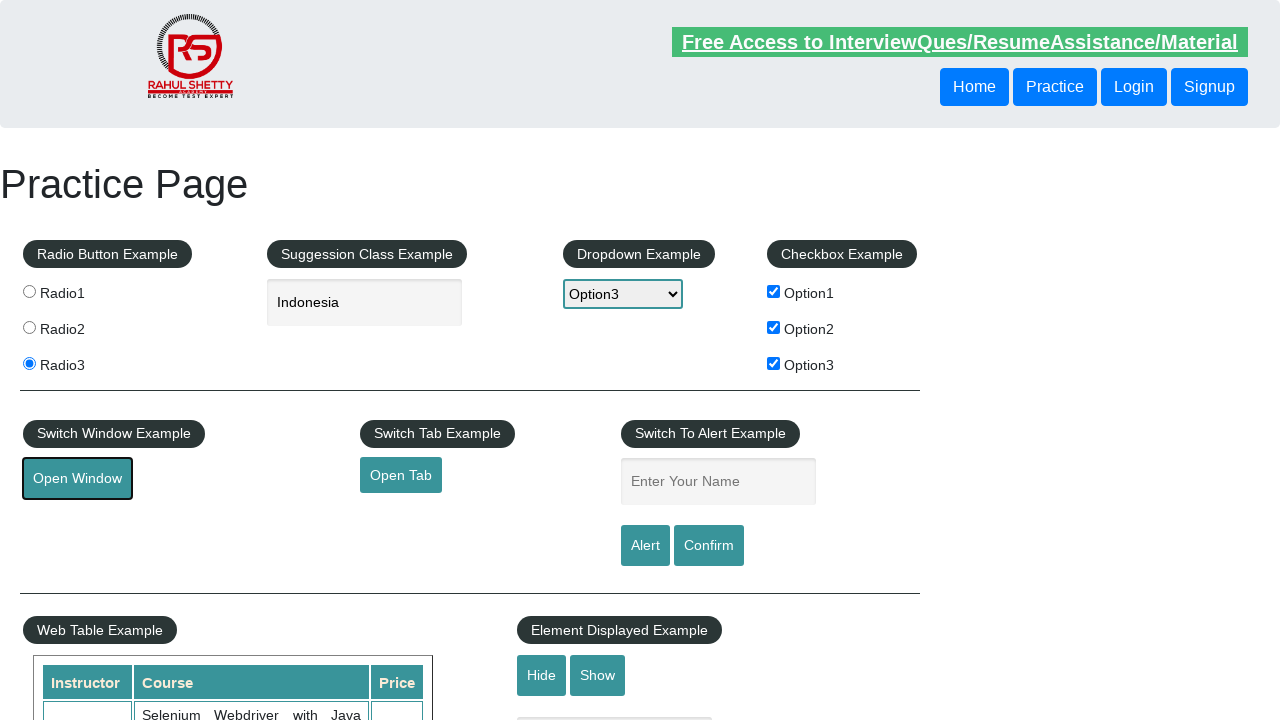

Clicked button to open new tab at (401, 475) on #opentab
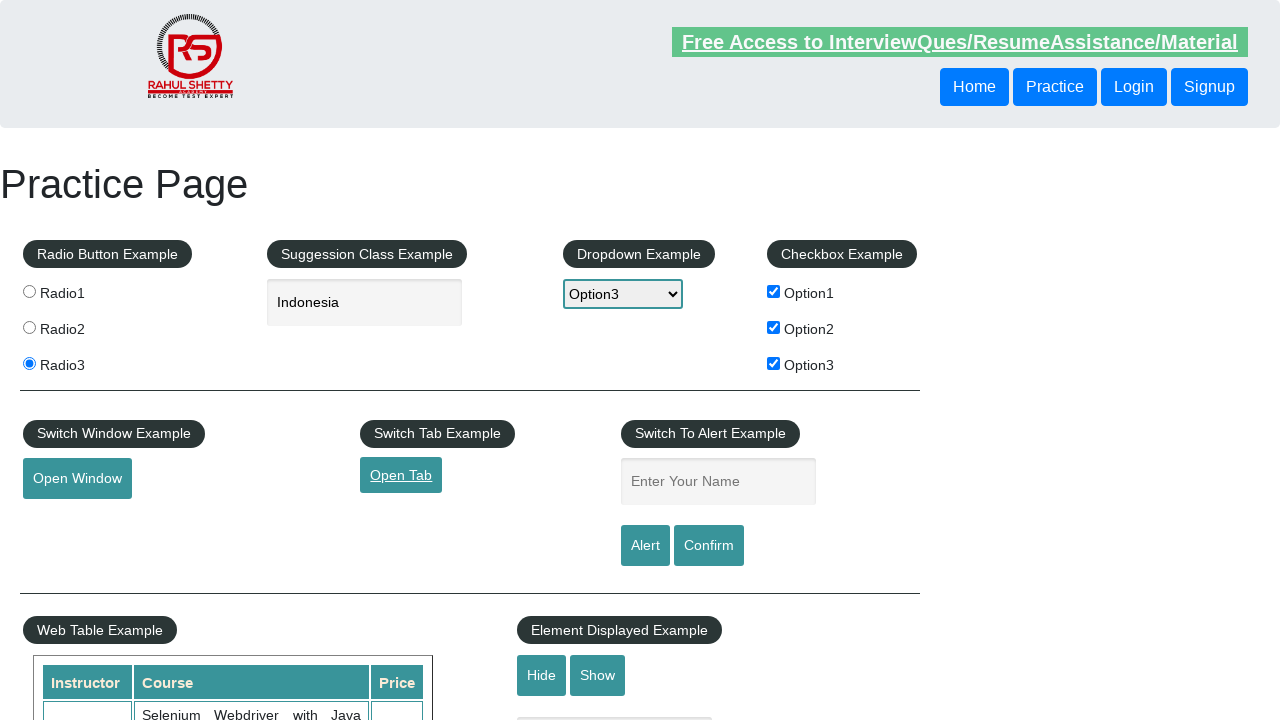

New tab opened
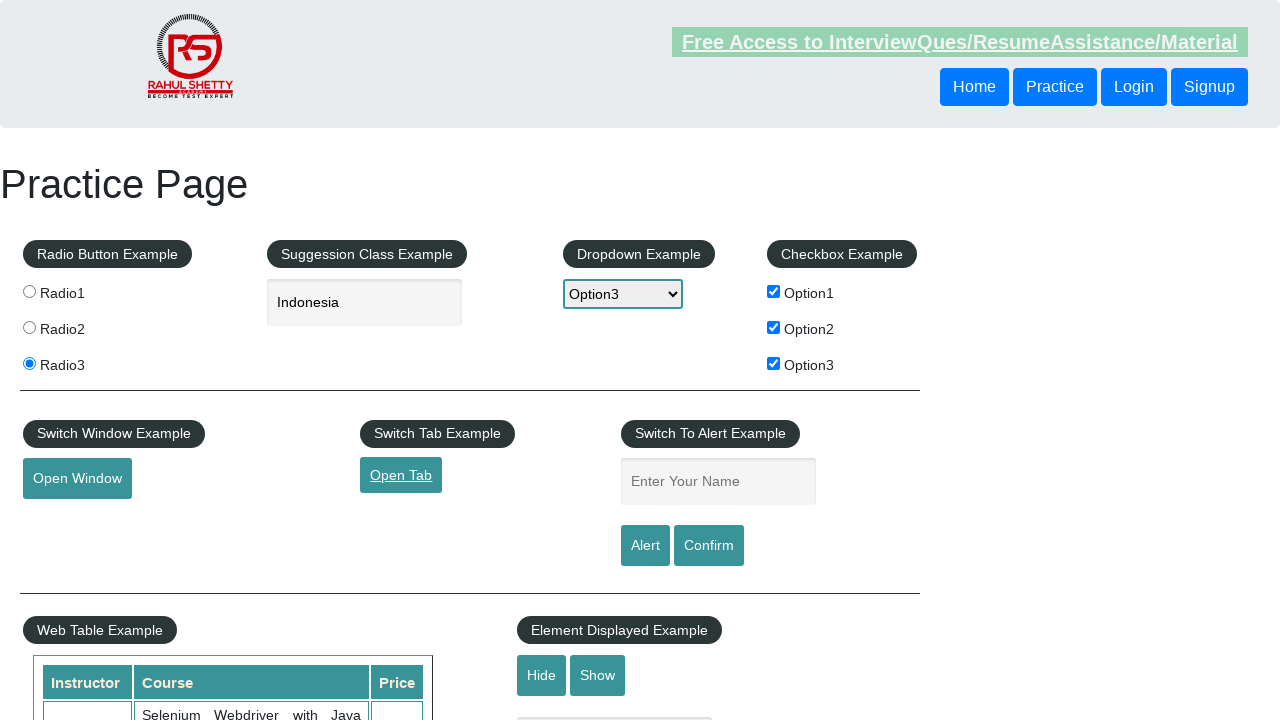

Verified email element is visible in new tab
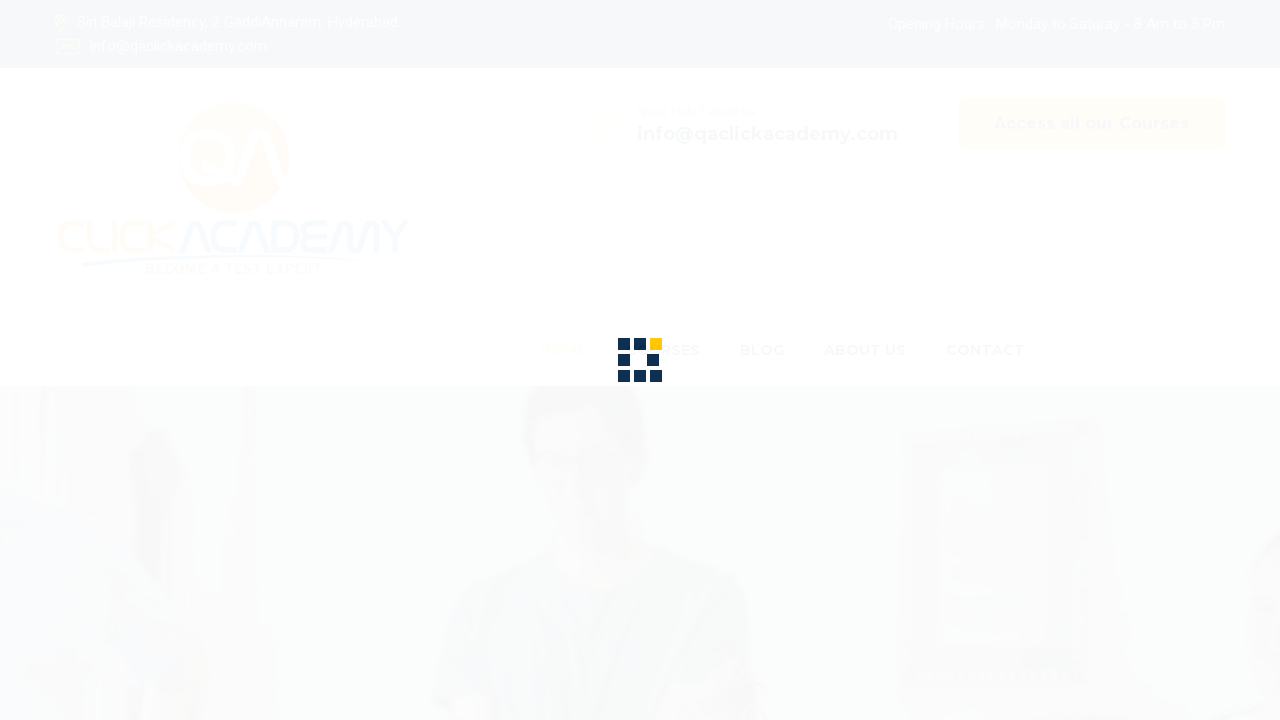

Closed new tab
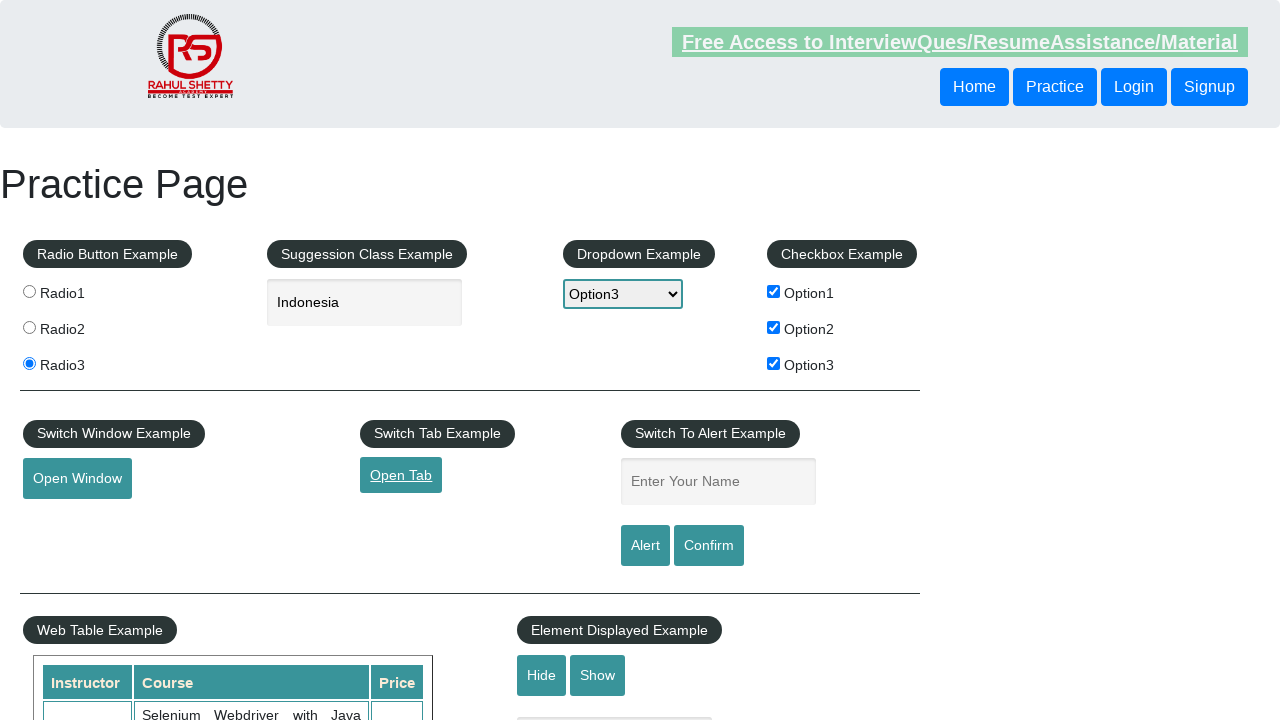

Filled name field with 'Azhari' for alert test on #name
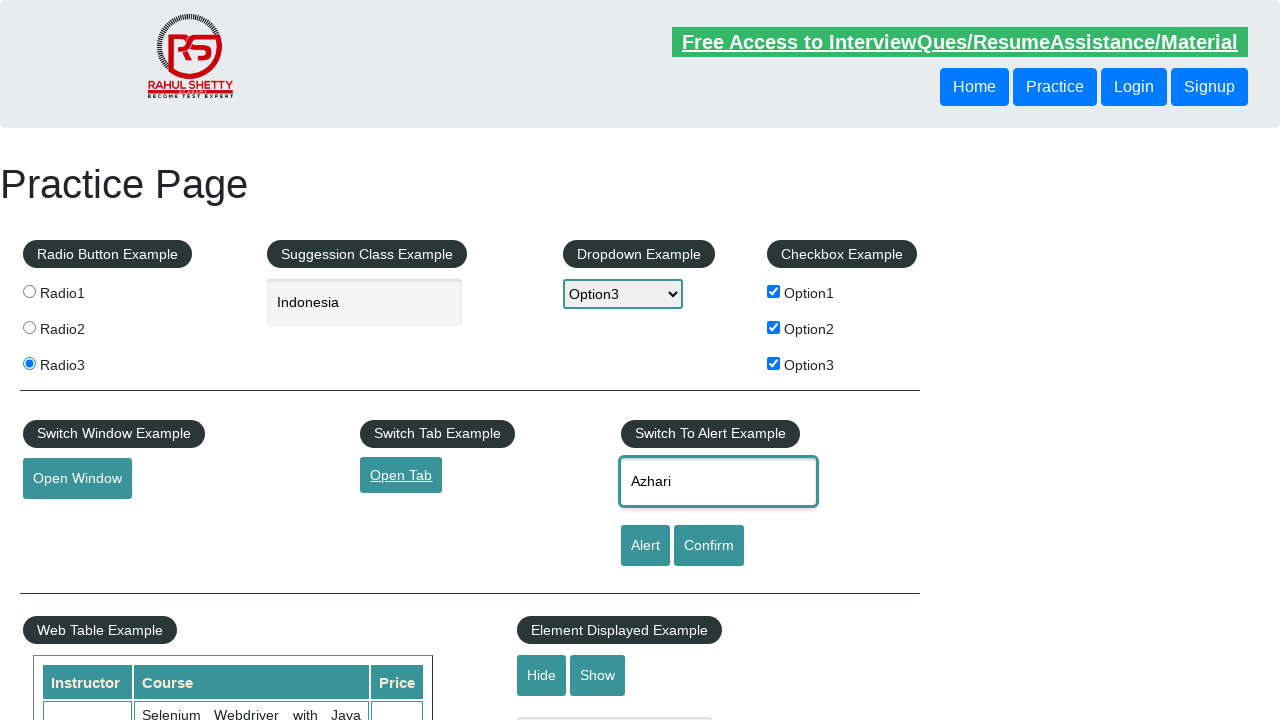

Clicked alert button at (645, 546) on #alertbtn
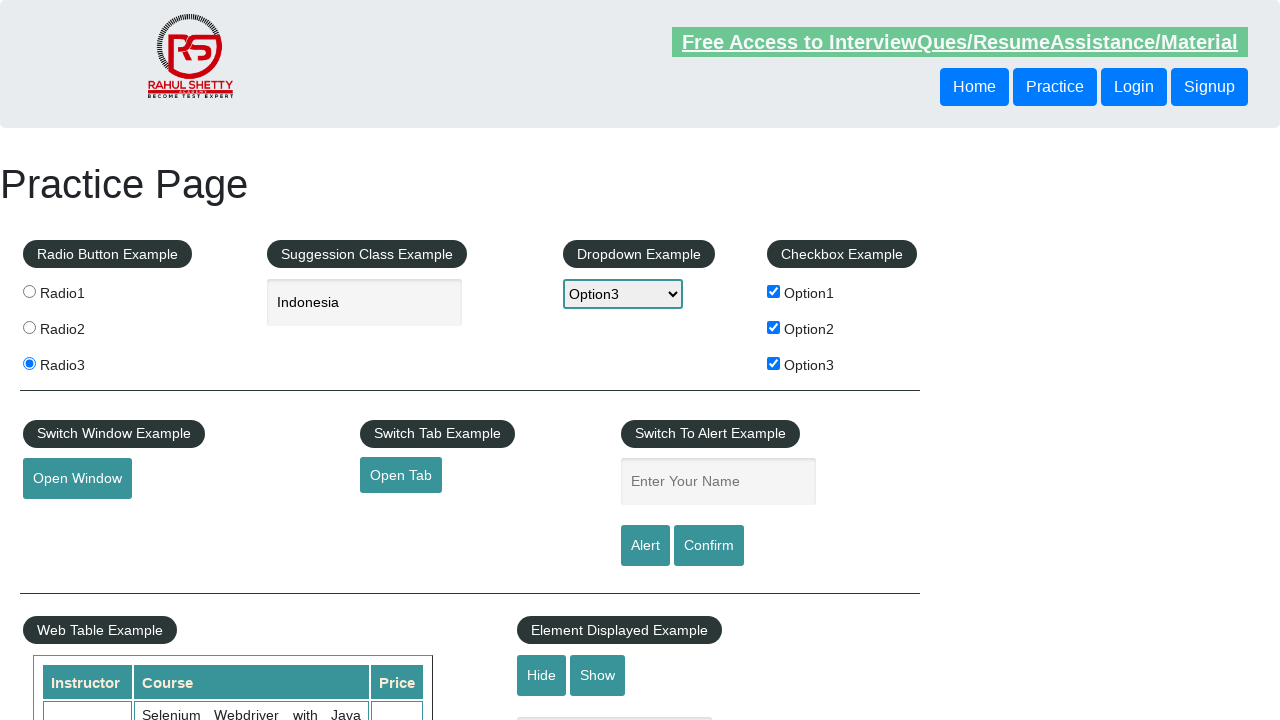

Set up dialog handler to accept alert
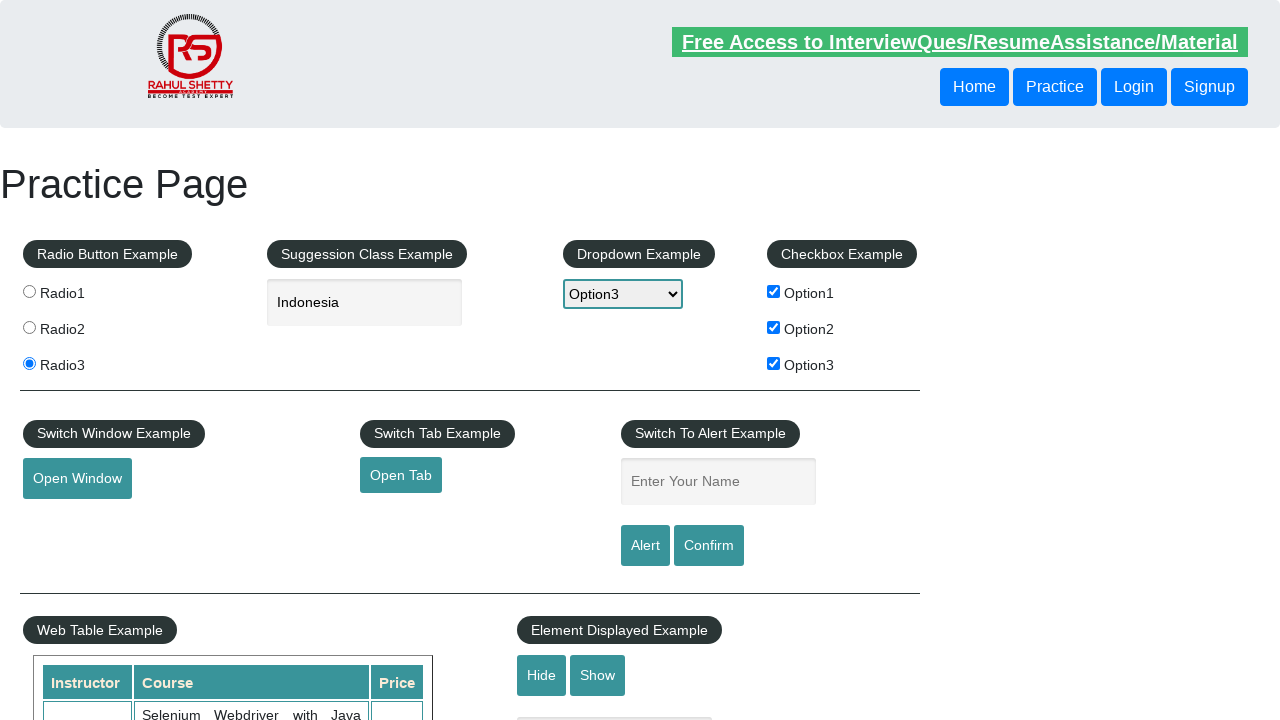

Waited for alert to be processed
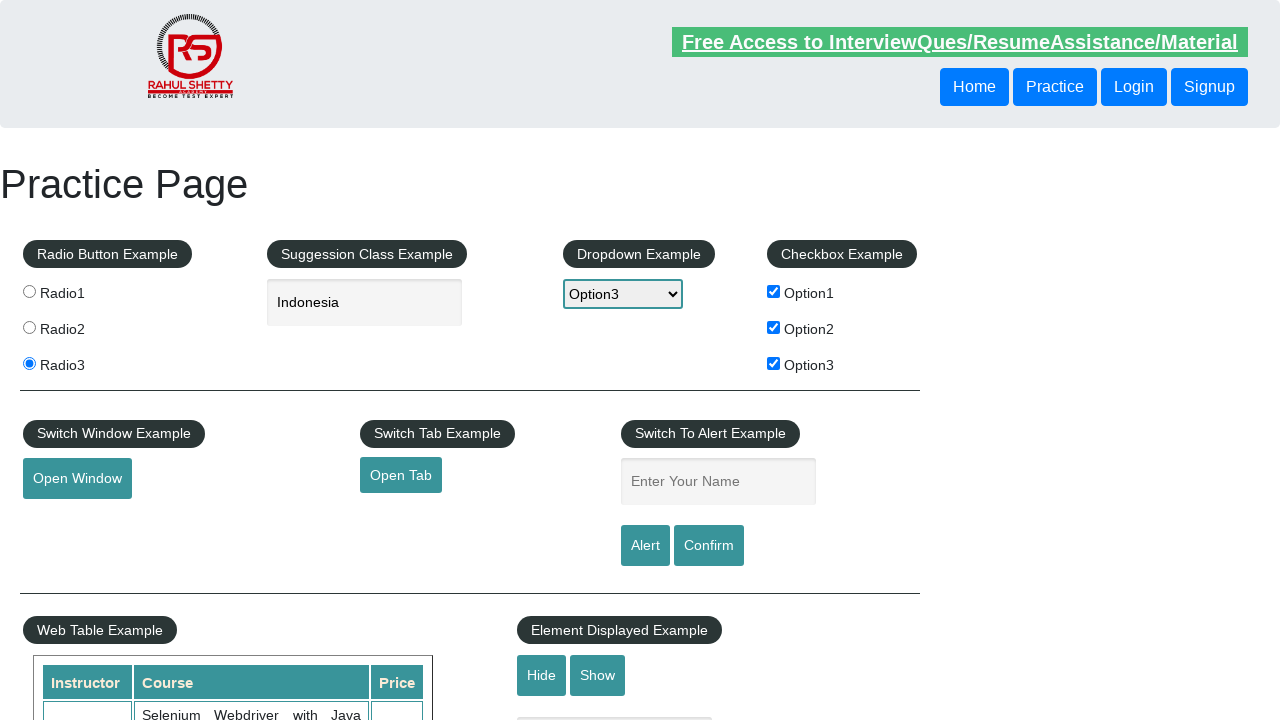

Filled name field with 'Azhari' for confirm dialog test on #name
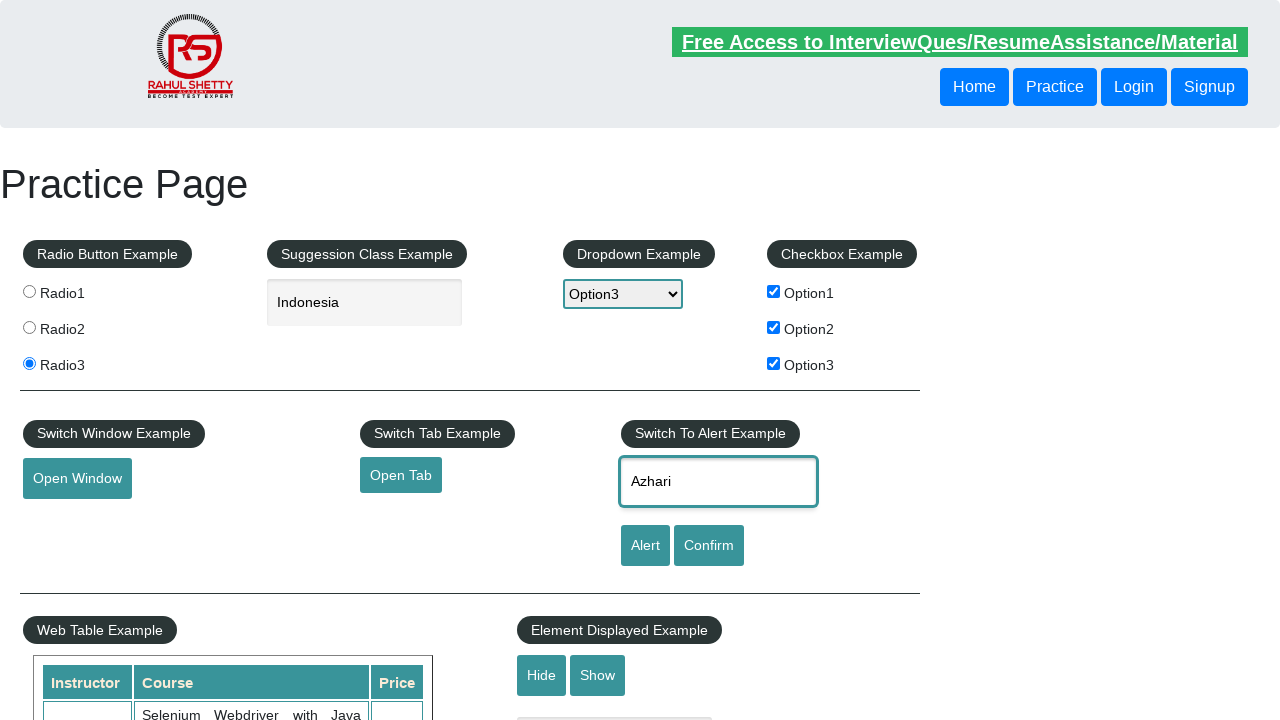

Set up dialog handler to dismiss confirm dialog
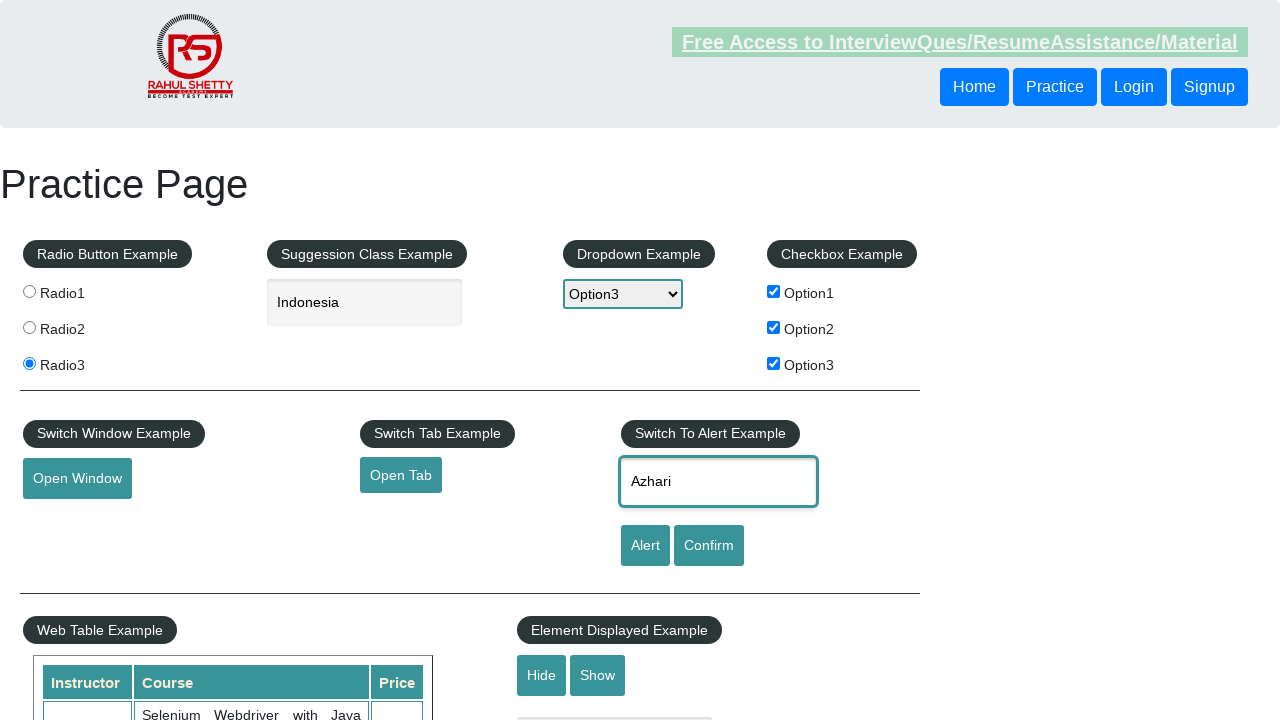

Clicked confirm button at (709, 546) on #confirmbtn
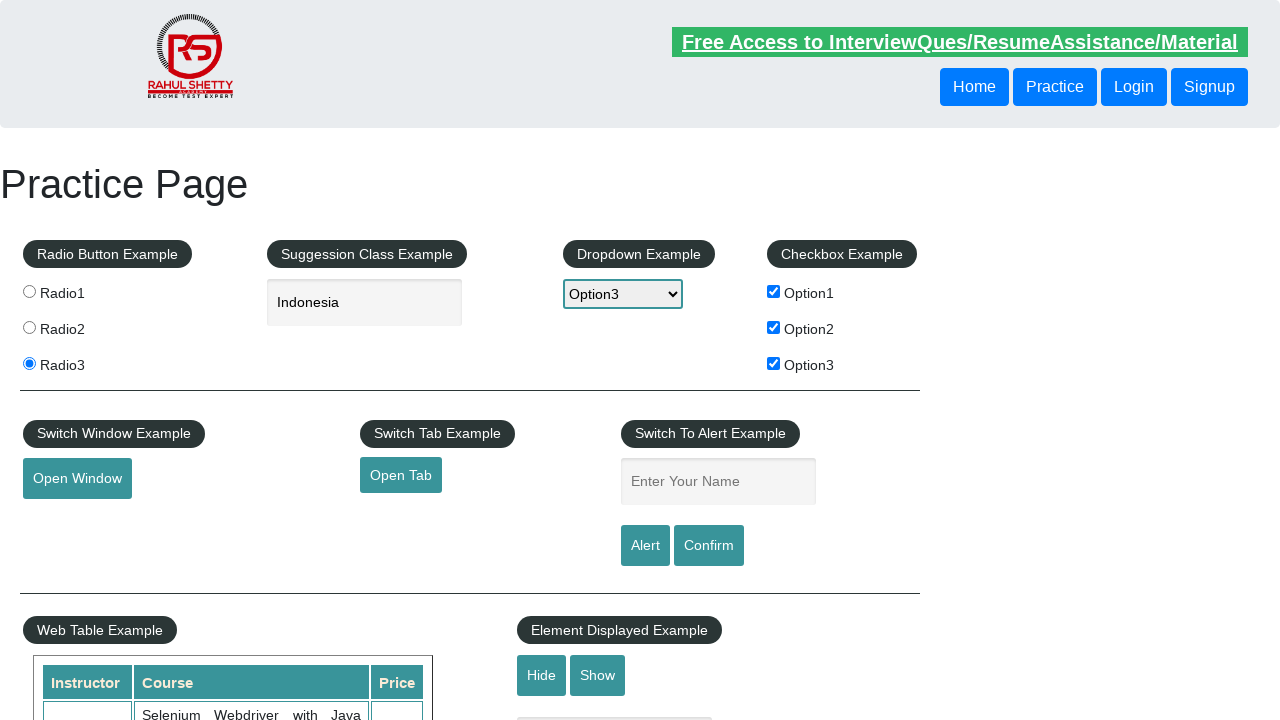

Scrolled to mouse hover element
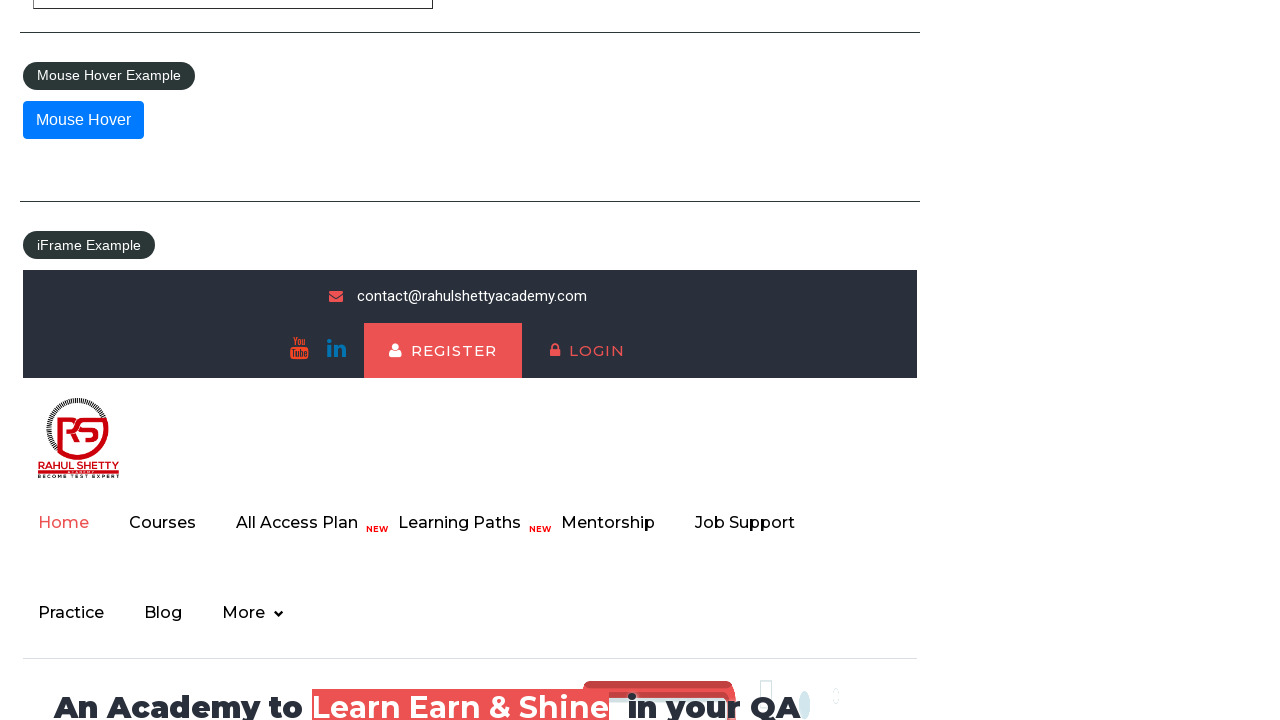

Hovered over mouse hover element at (83, 120) on #mousehover
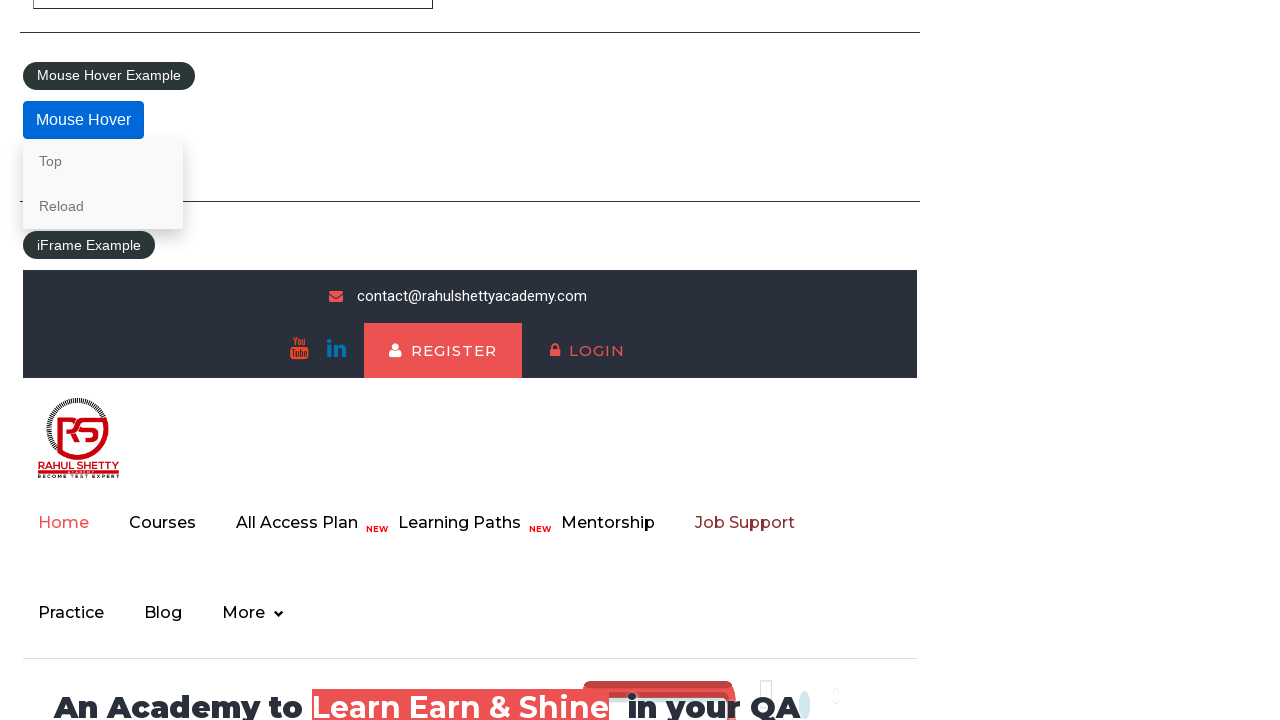

Clicked 'Top' link from mouse hover menu at (103, 161) on xpath=//div[@class='mouse-hover-content']/a[normalize-space()='Top']
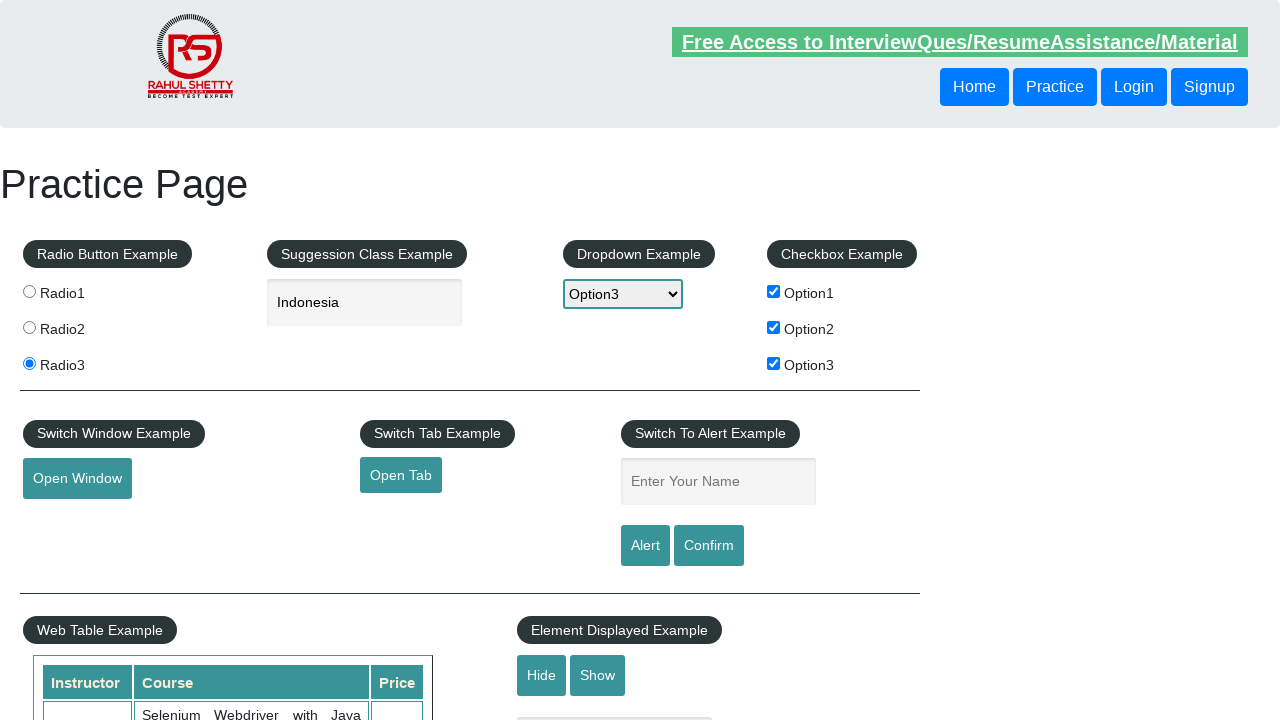

Hovered over mouse hover element again at (83, 361) on #mousehover
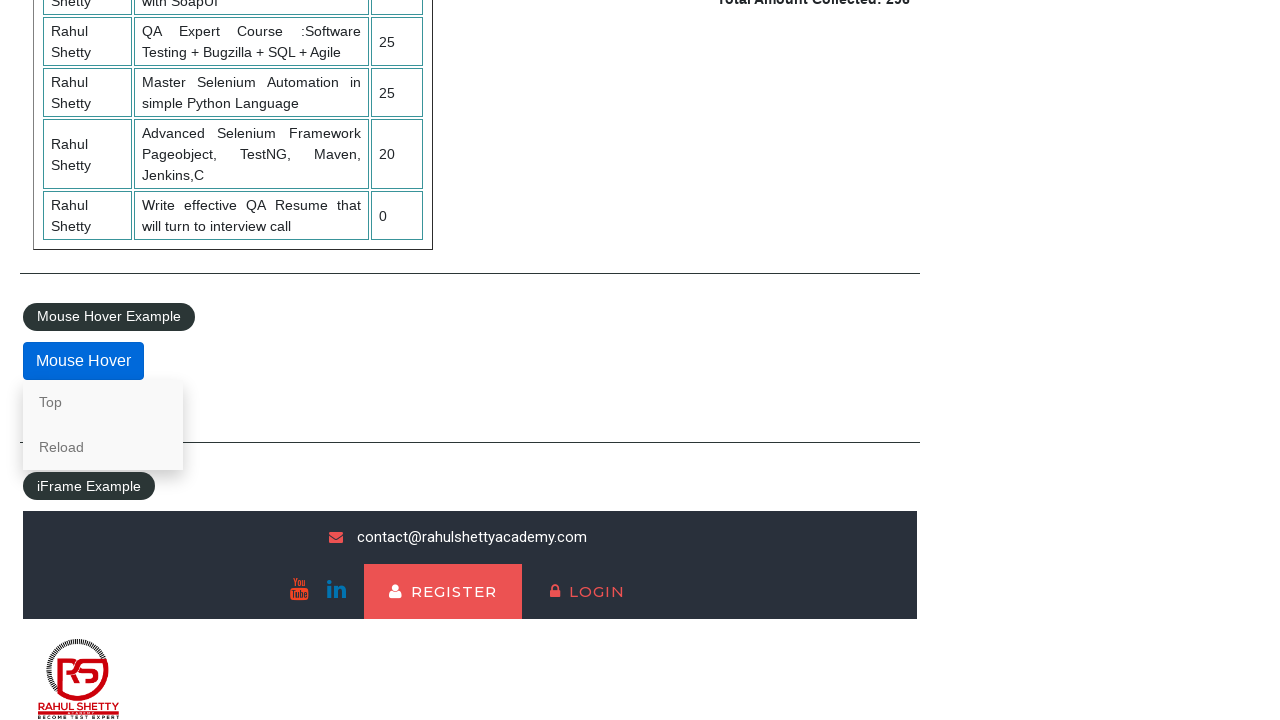

Clicked 'Reload' link from mouse hover menu at (103, 447) on xpath=//div[@class='mouse-hover-content']/a[normalize-space()='Reload']
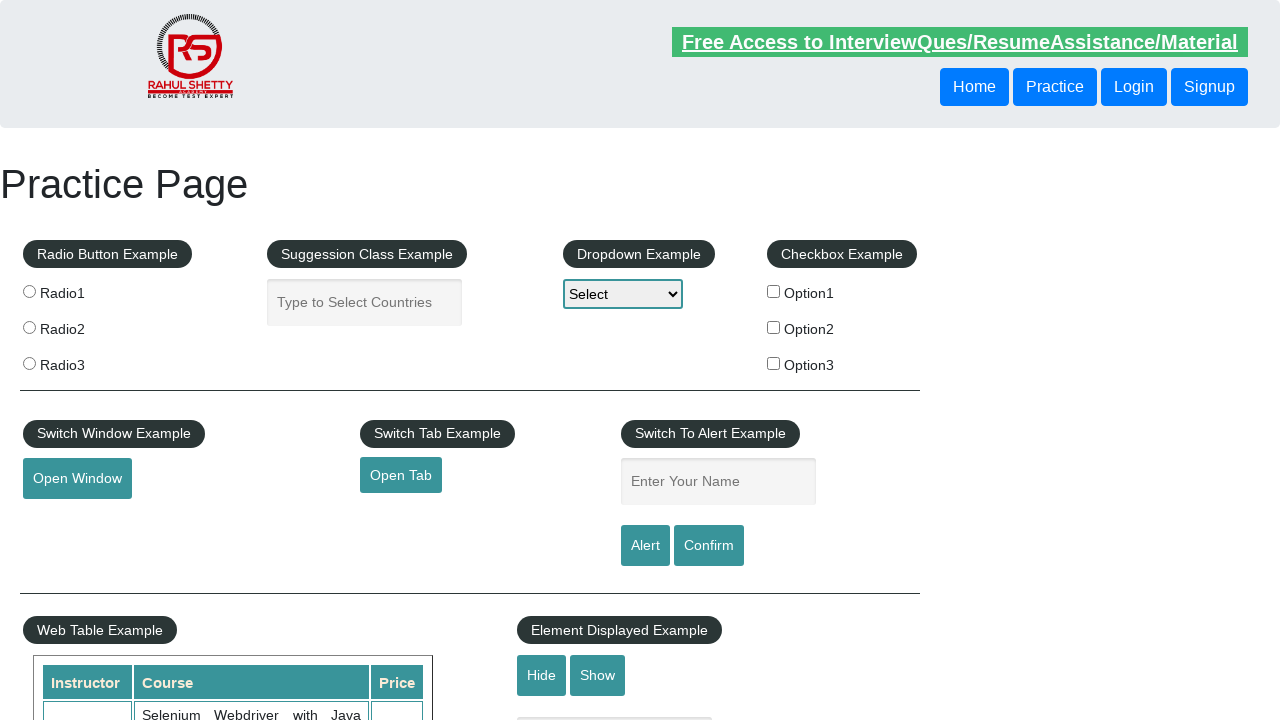

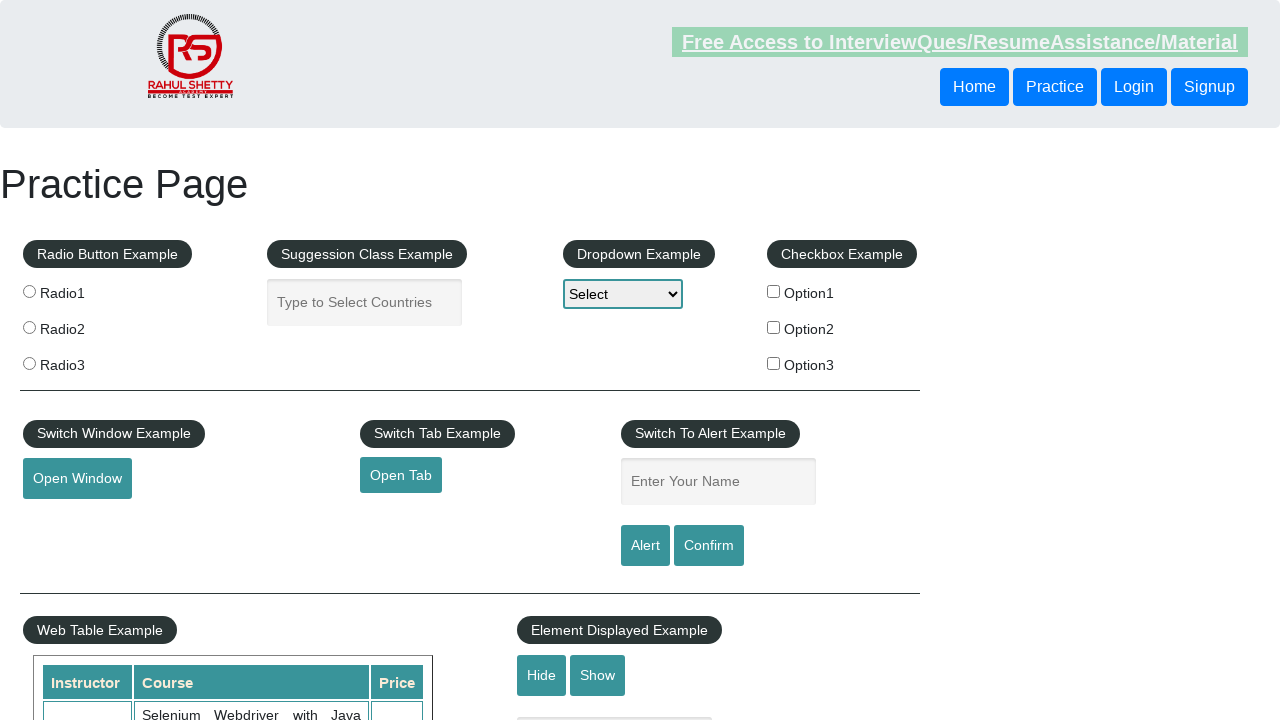